Tests login form error handling with spaces in both username and password fields

Starting URL: https://www.saucedemo.com/

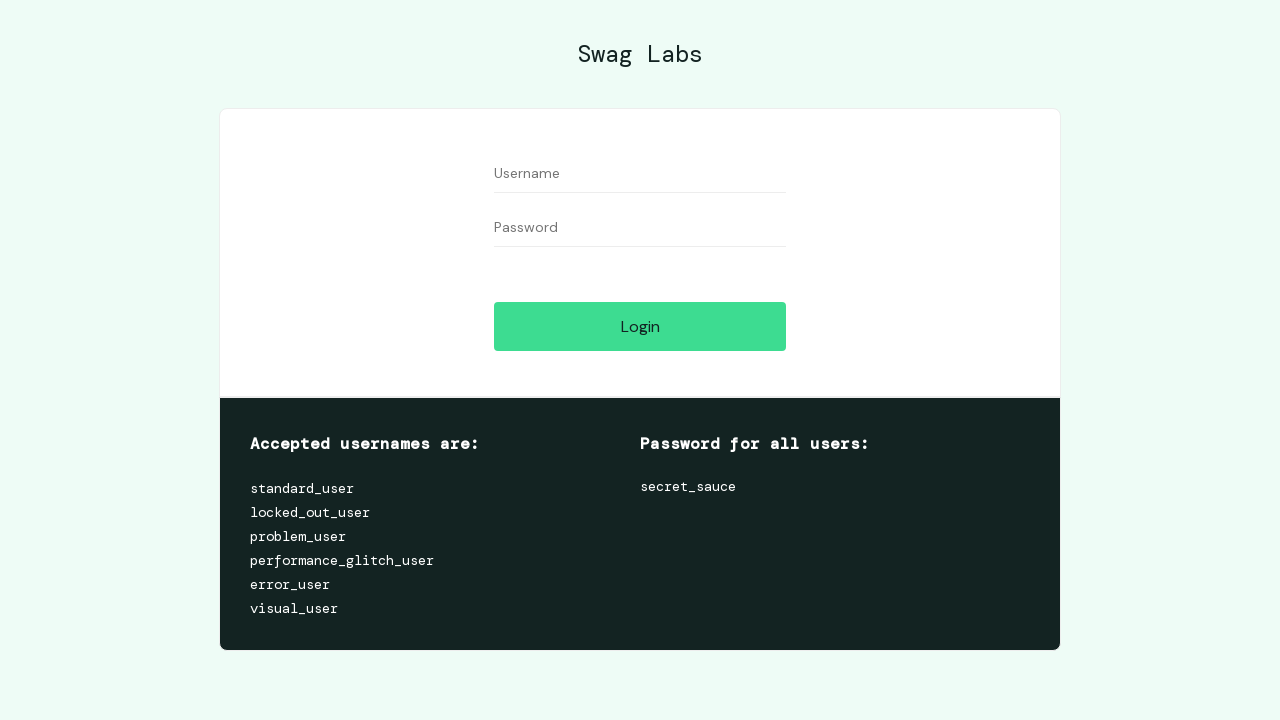

Filled username field with spaces on #user-name
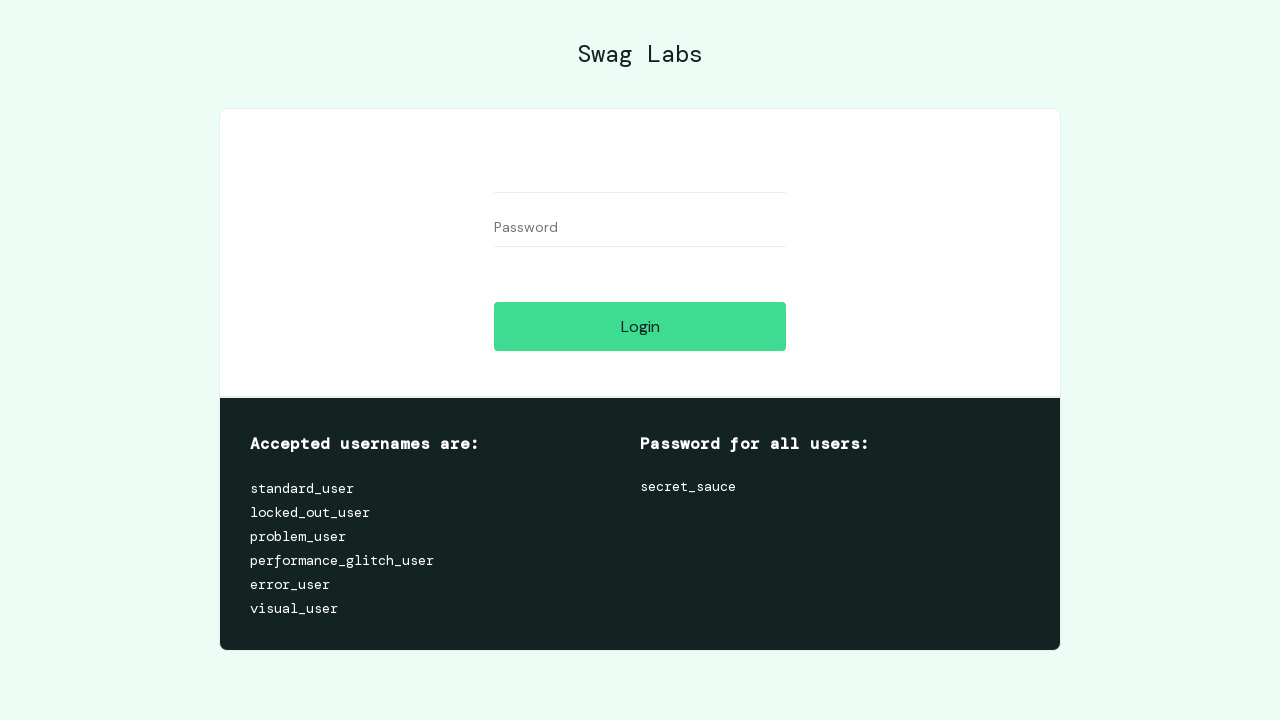

Filled password field with spaces on #password
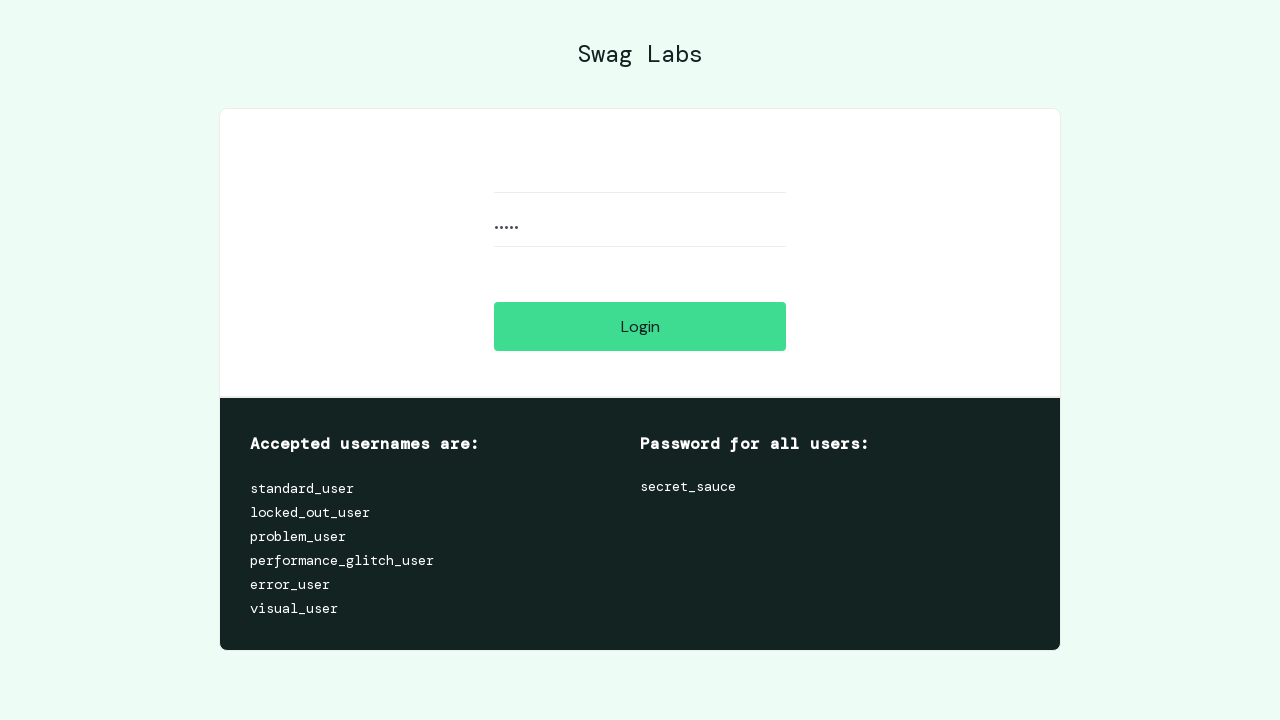

Clicked login button to submit form with spaces at (640, 326) on #login-button
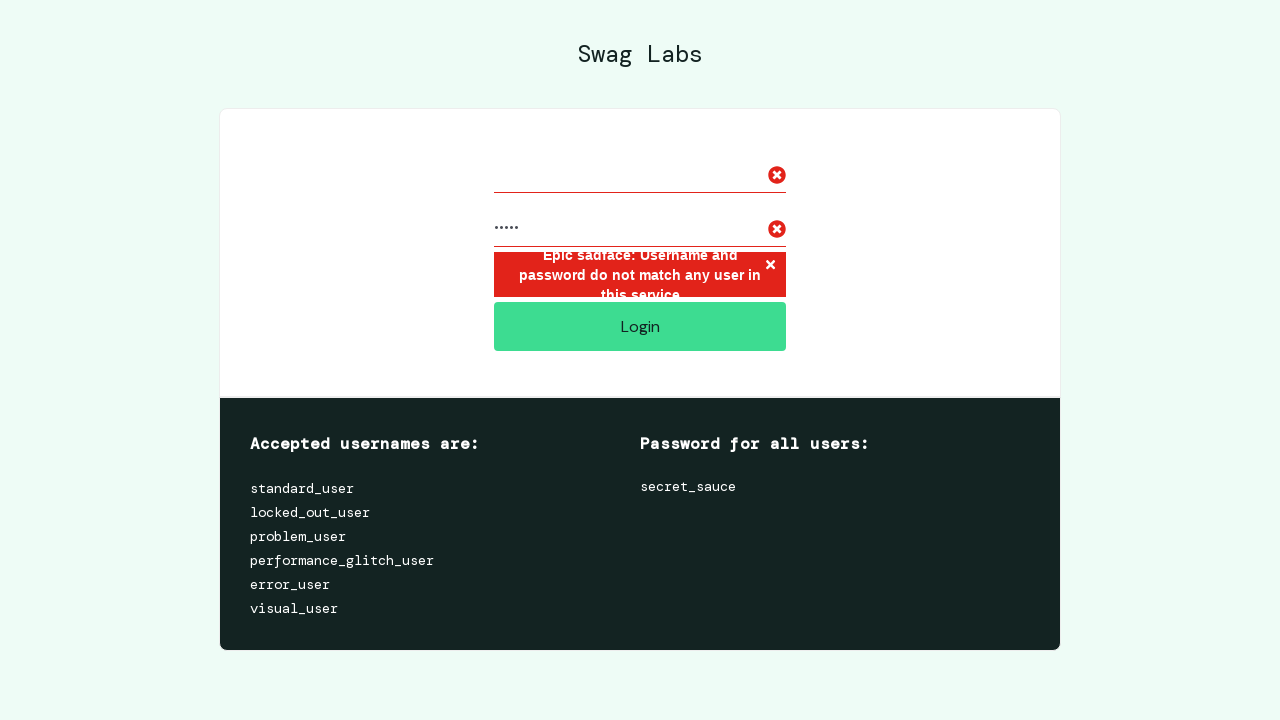

Error message appeared on login form
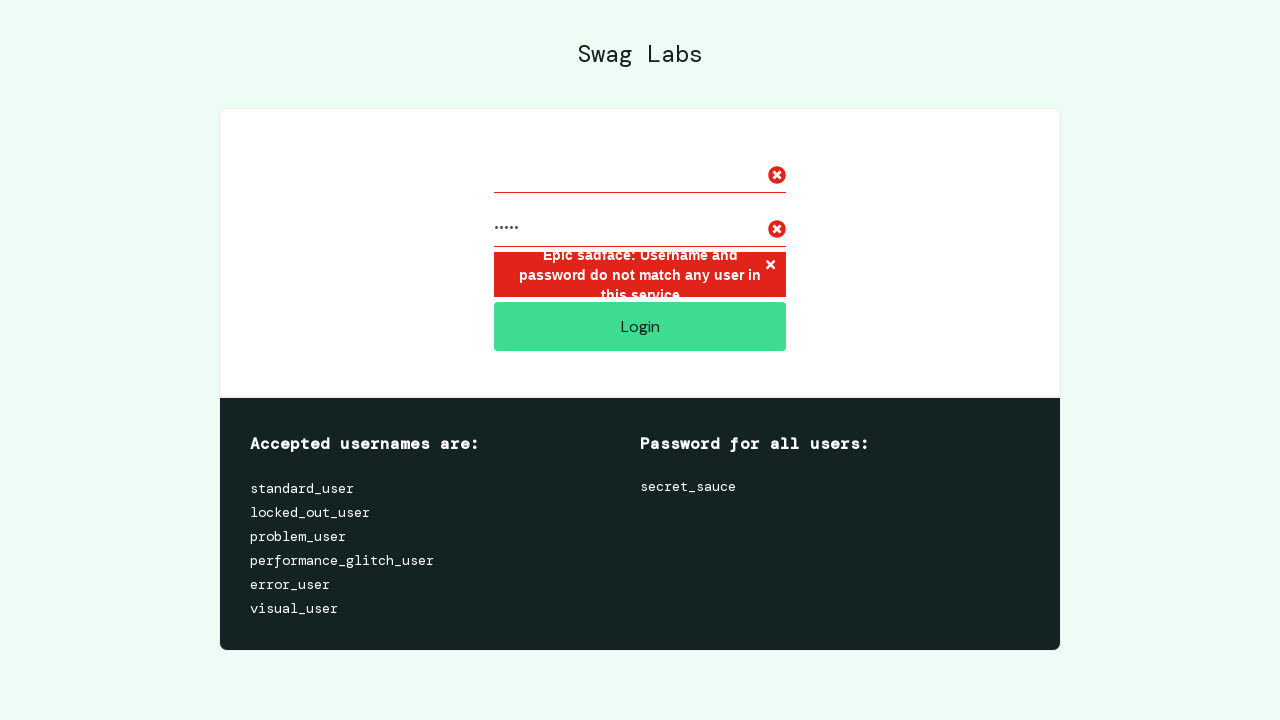

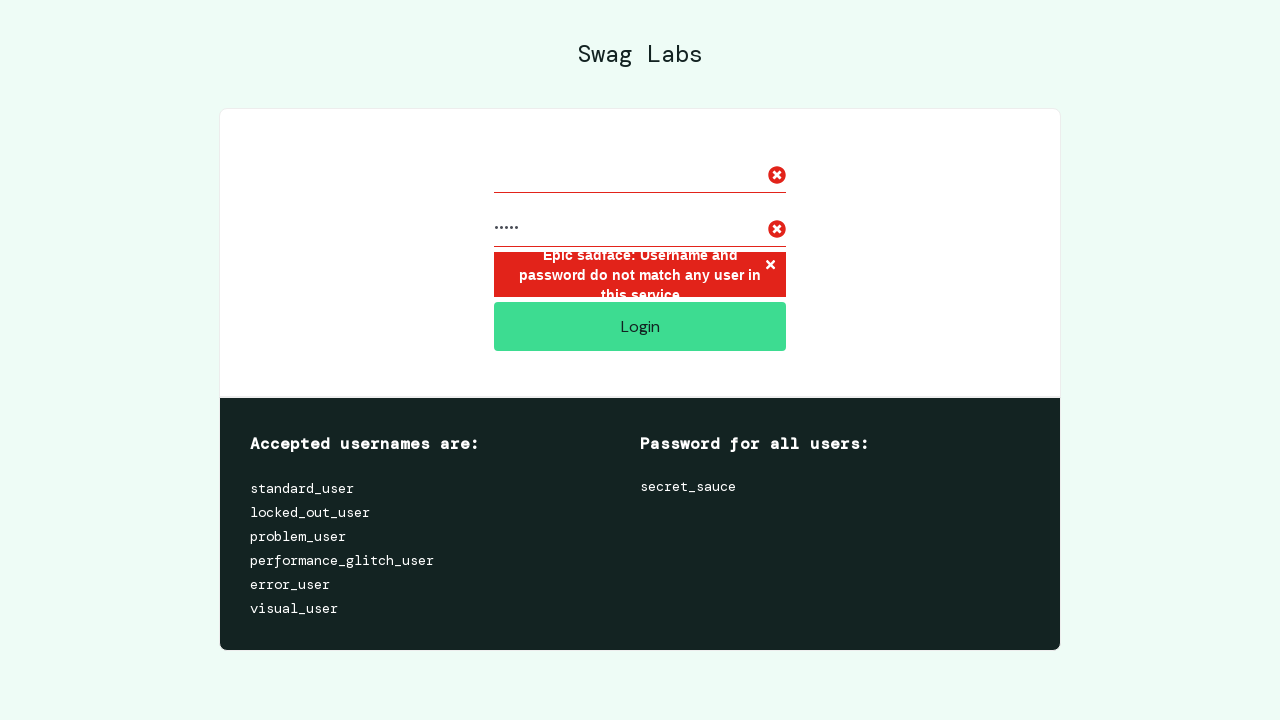